Tests add/remove elements functionality by clicking the add button multiple times and then removing the added elements

Starting URL: http://the-internet.herokuapp.com

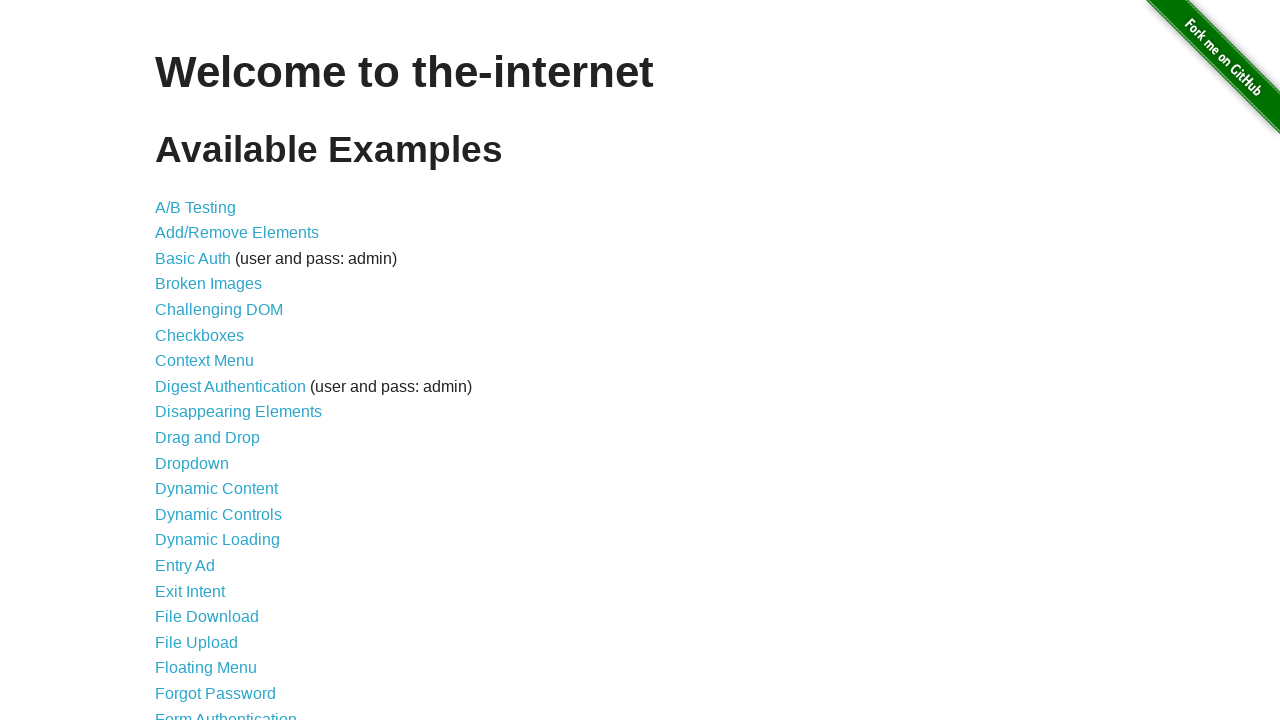

Clicked on Add/Remove Elements link at (237, 233) on text='Add/Remove Elements'
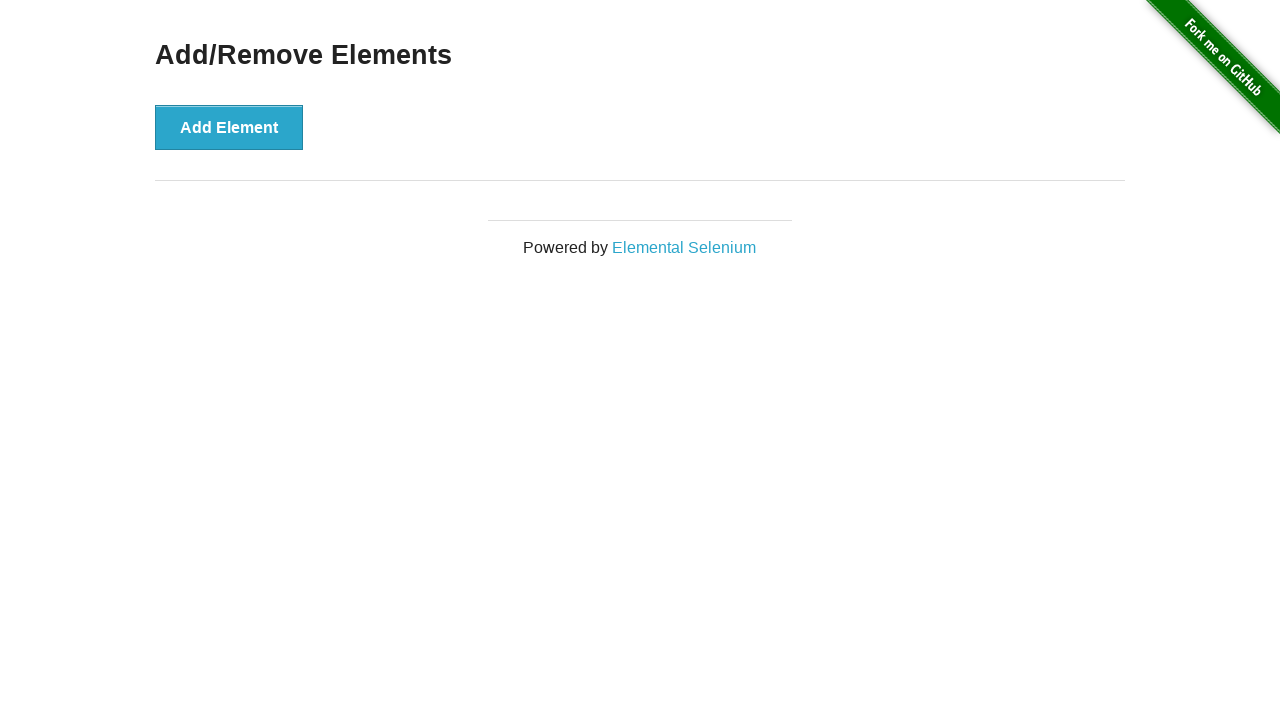

Clicked Add Element button at (229, 127) on xpath=//*[@id='content']/div/button
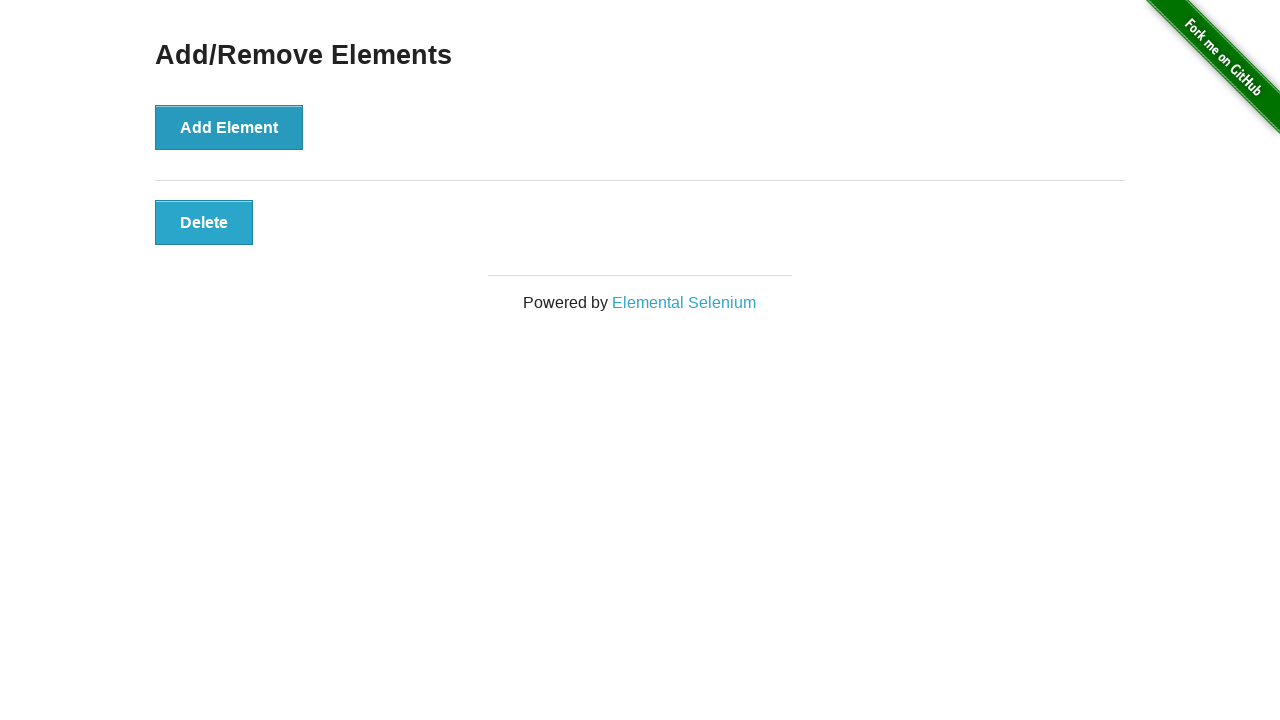

Clicked Add Element button at (229, 127) on xpath=//*[@id='content']/div/button
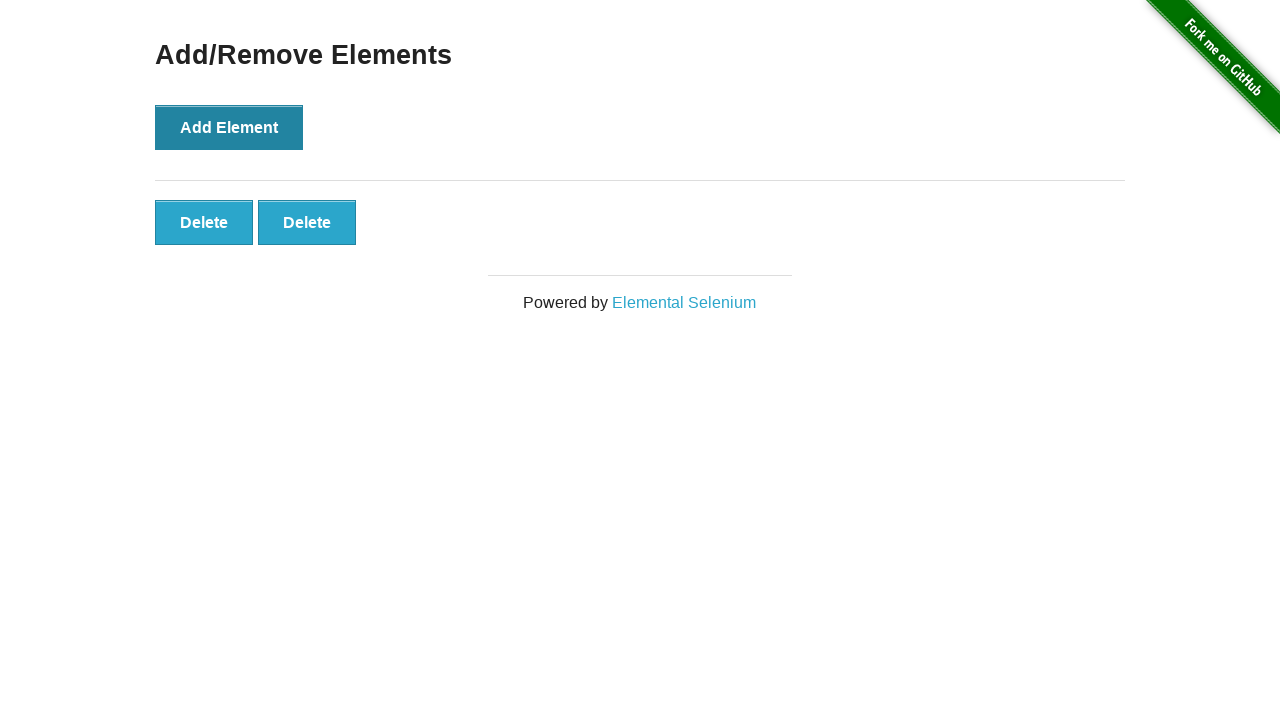

Clicked Add Element button at (229, 127) on xpath=//*[@id='content']/div/button
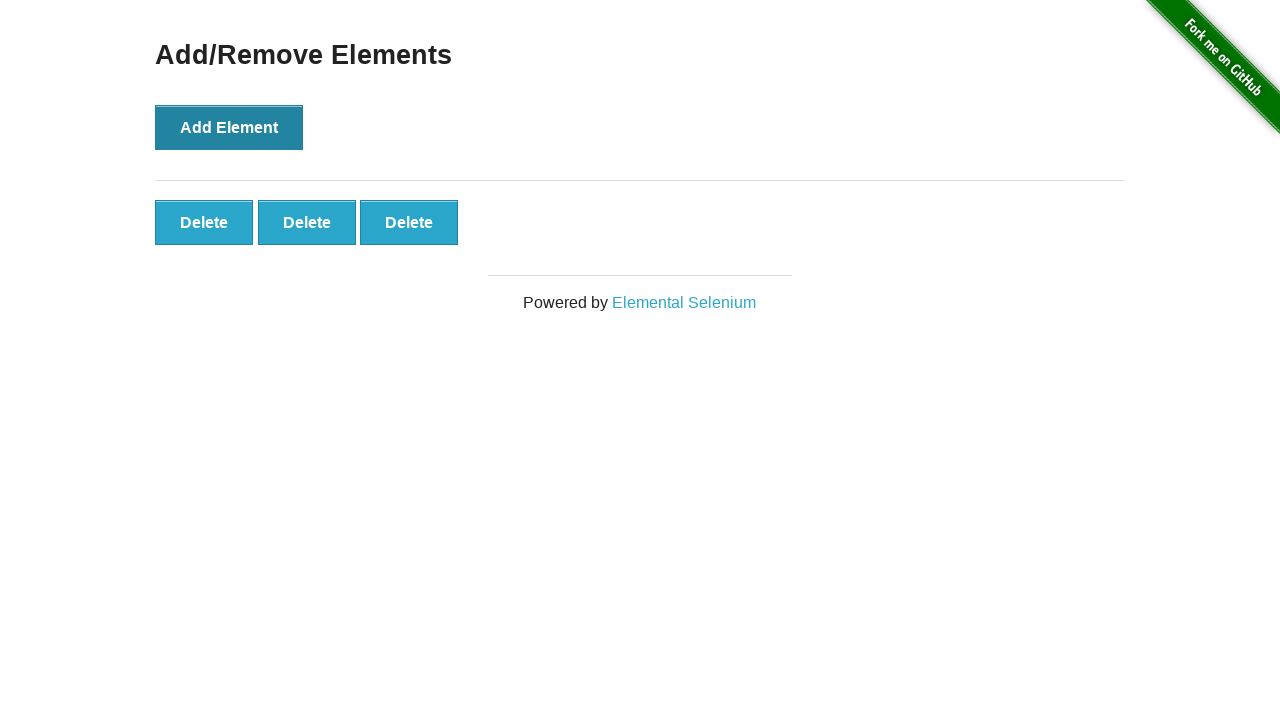

Clicked Add Element button at (229, 127) on xpath=//*[@id='content']/div/button
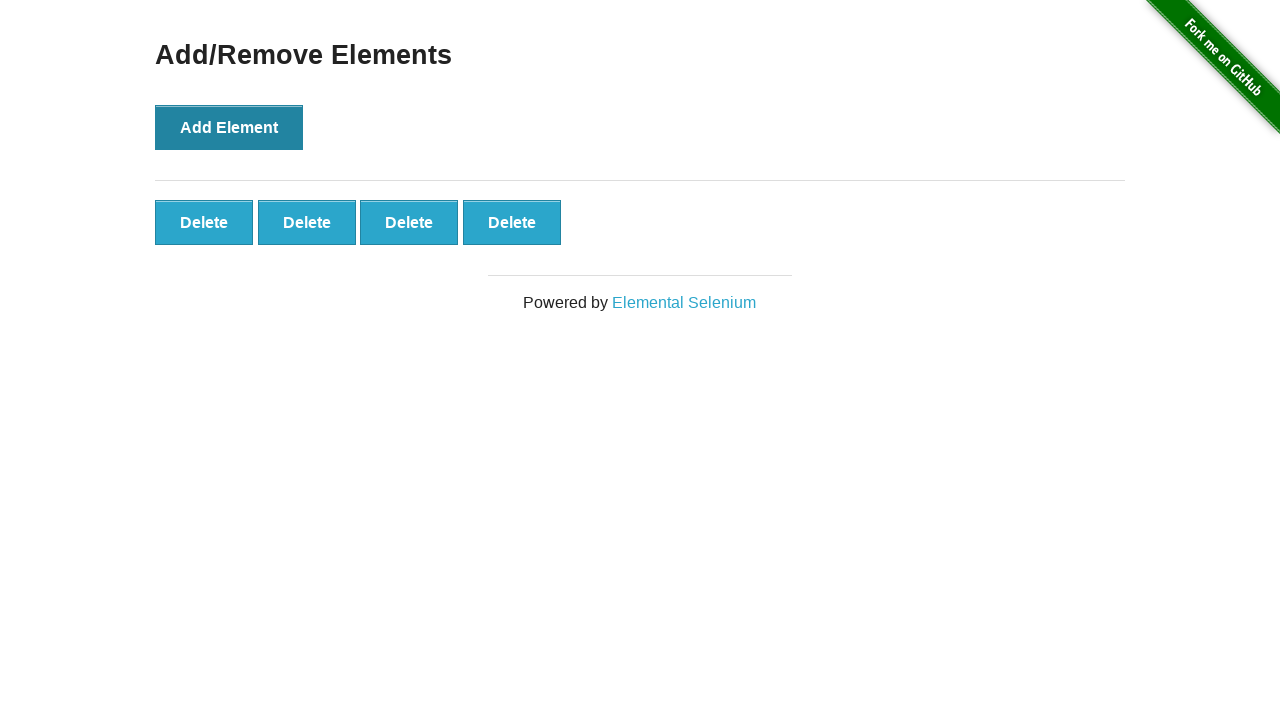

Clicked Add Element button at (229, 127) on xpath=//*[@id='content']/div/button
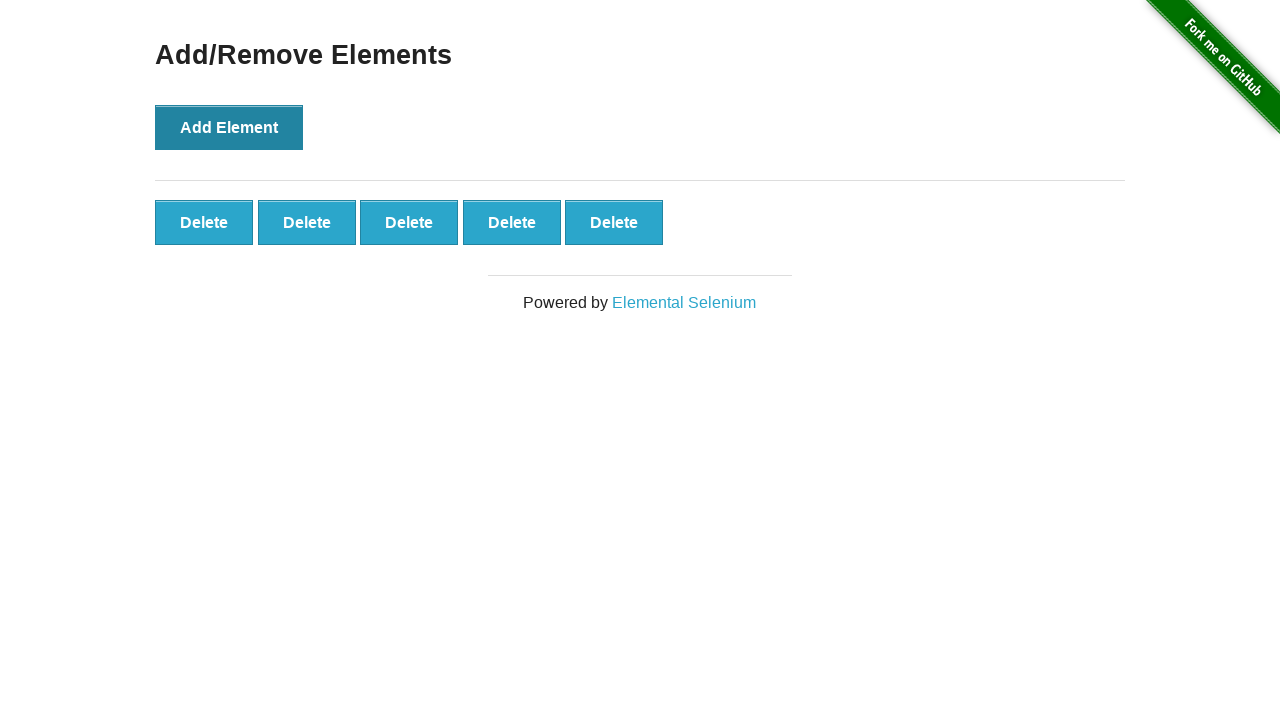

Clicked Delete button to remove added element at (204, 222) on .added-manually
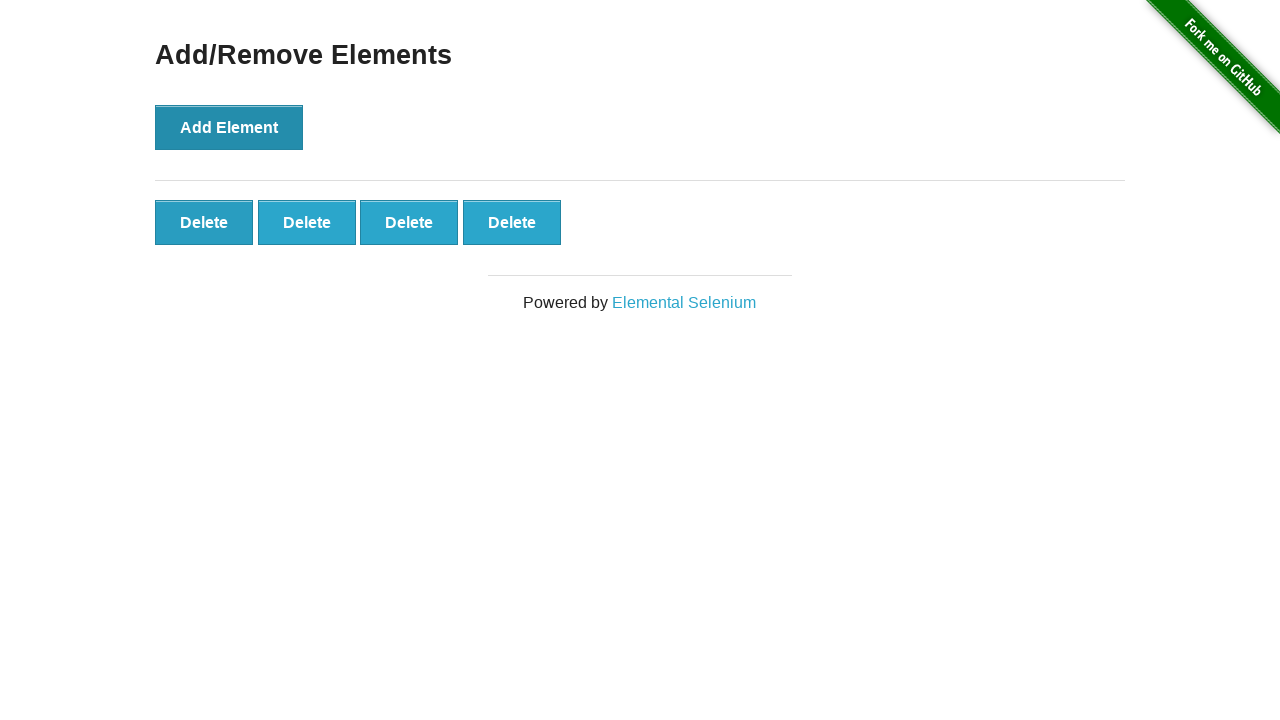

Clicked Delete button to remove added element at (204, 222) on .added-manually
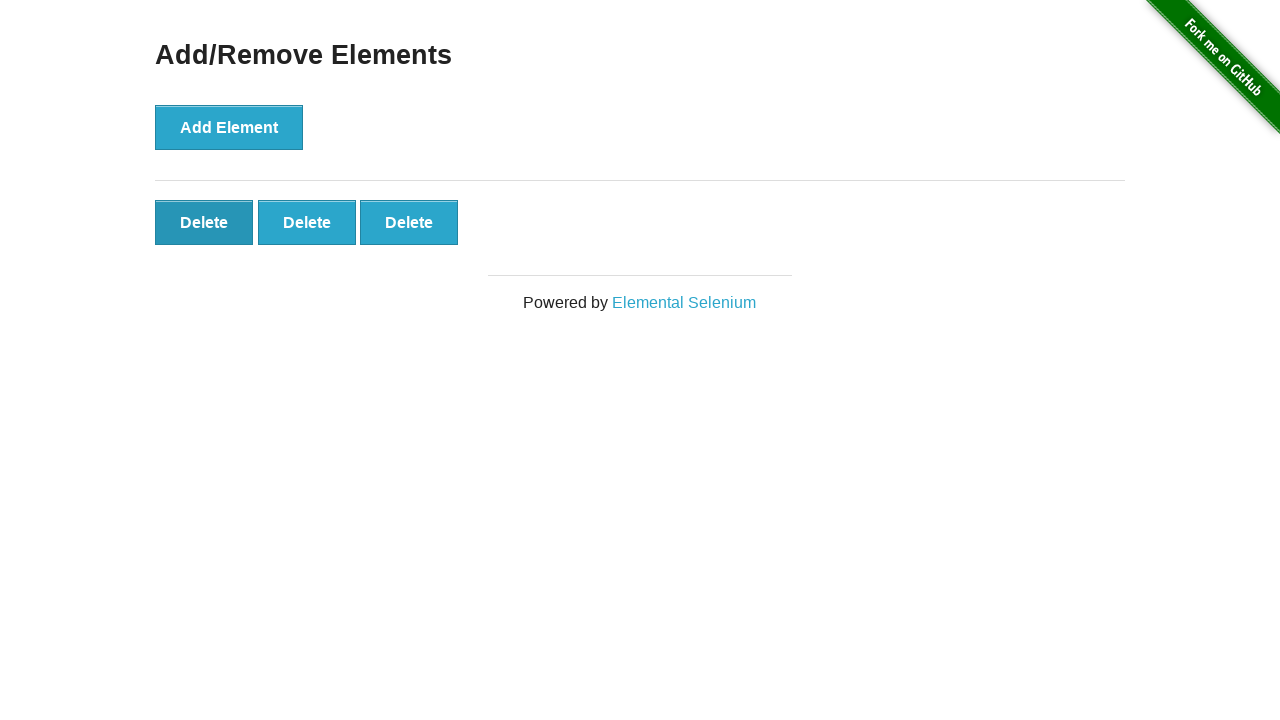

Clicked Delete button to remove added element at (204, 222) on .added-manually
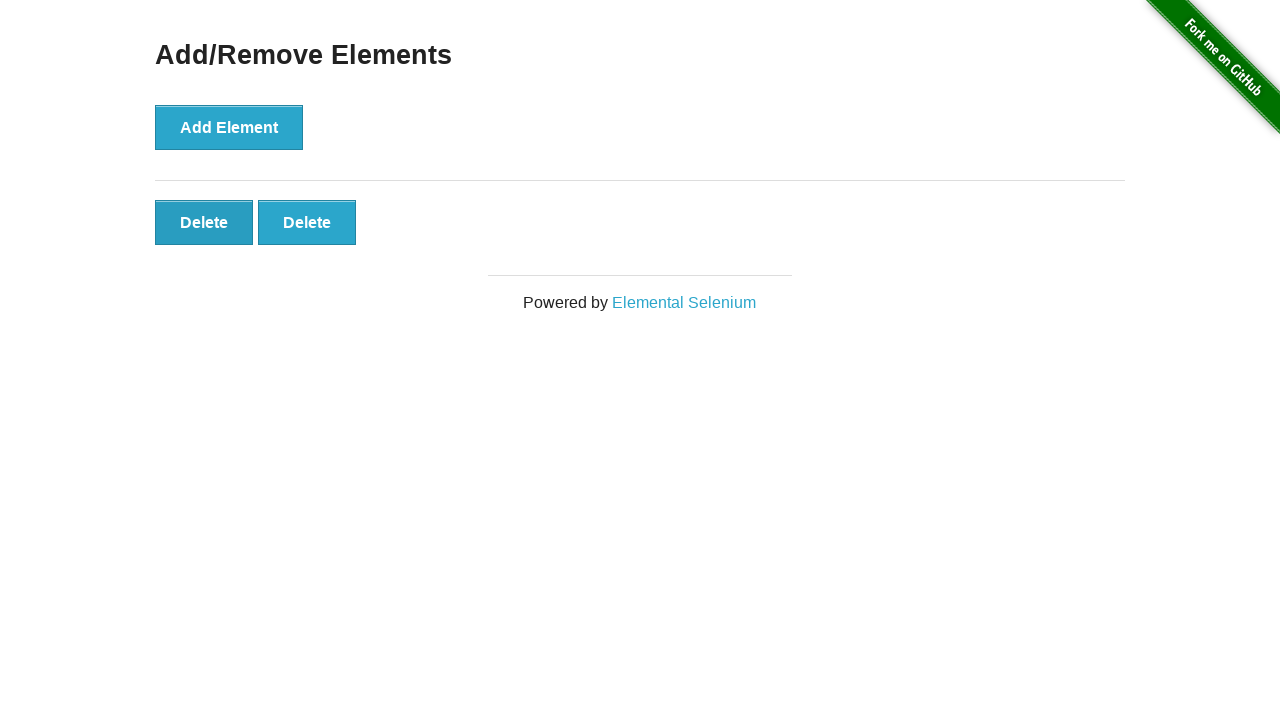

Clicked Delete button to remove added element at (204, 222) on .added-manually
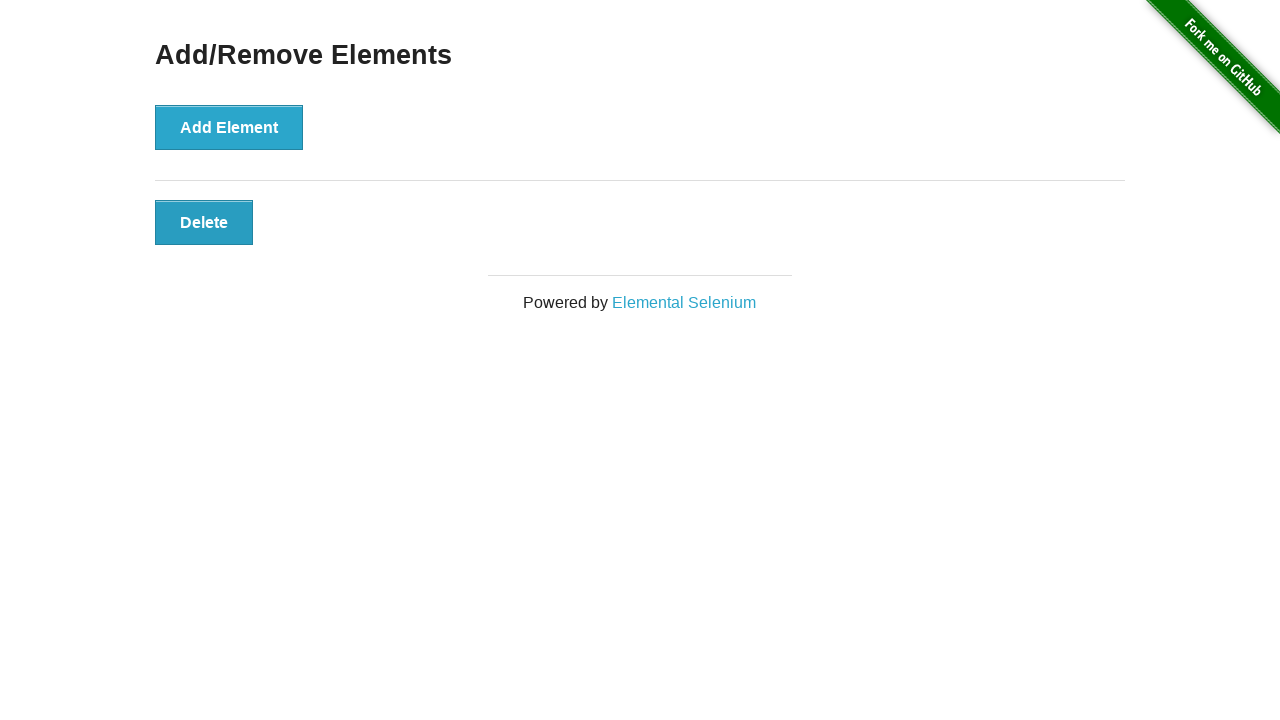

Clicked Delete button to remove added element at (204, 222) on .added-manually
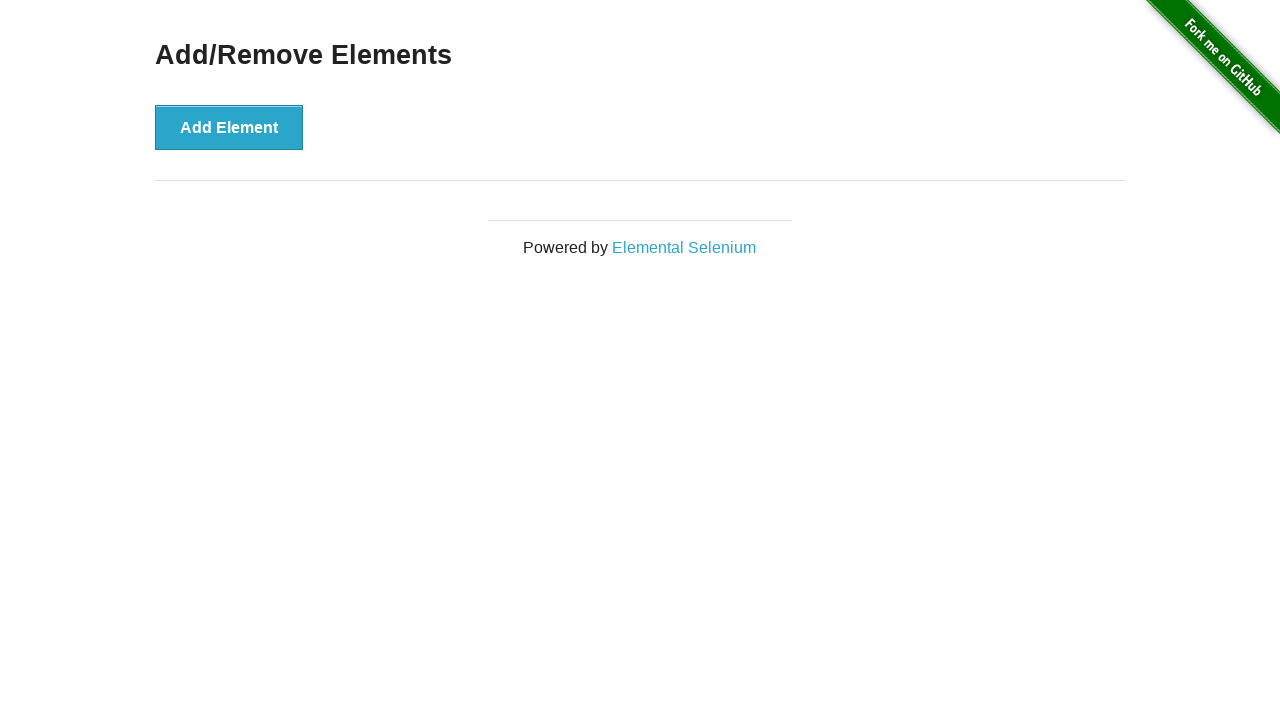

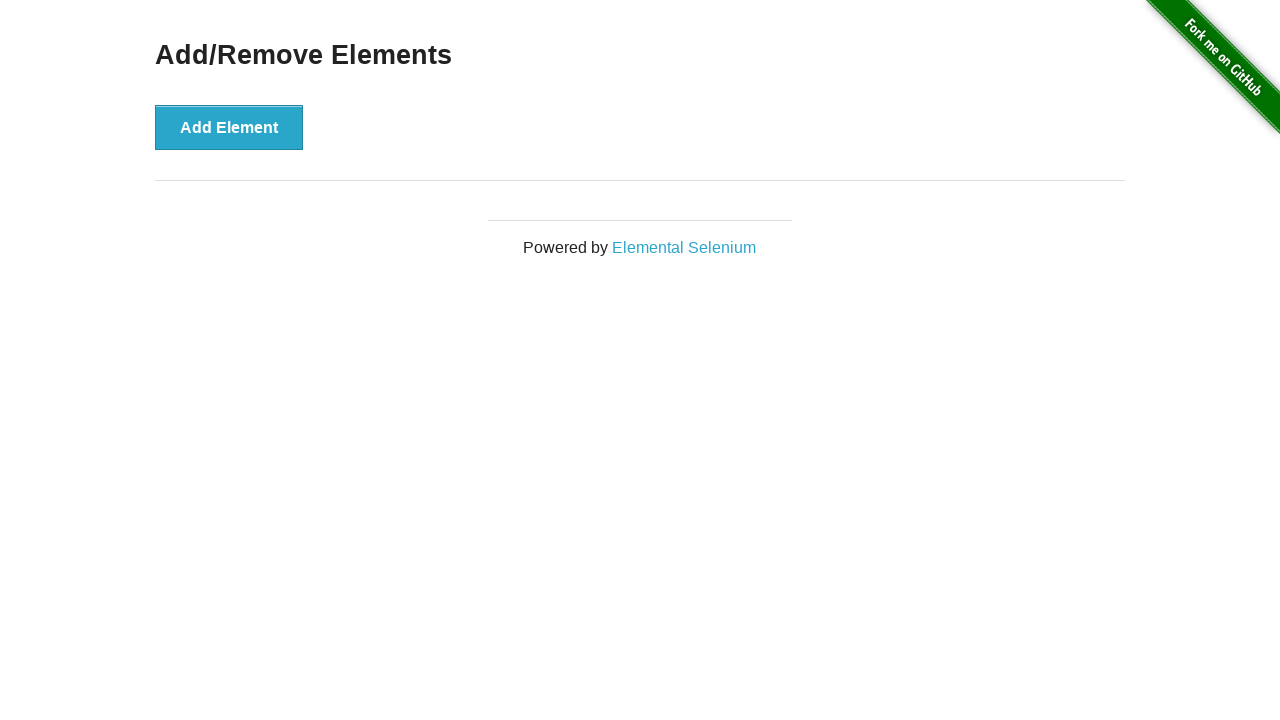